Tests simple alert functionality by triggering an alert and accepting it

Starting URL: https://www.automationtestinginsider.com/2019/08/textarea-textarea-element-defines-multi.html

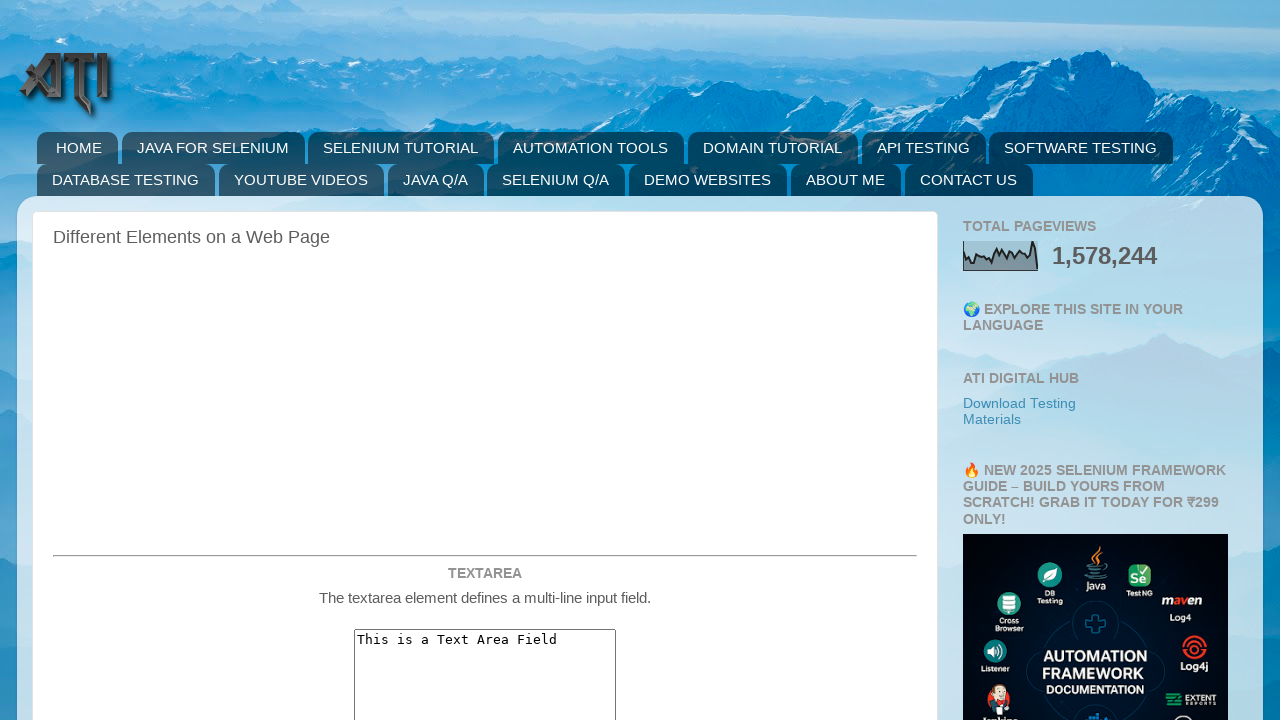

Scrolled simple alert button into view
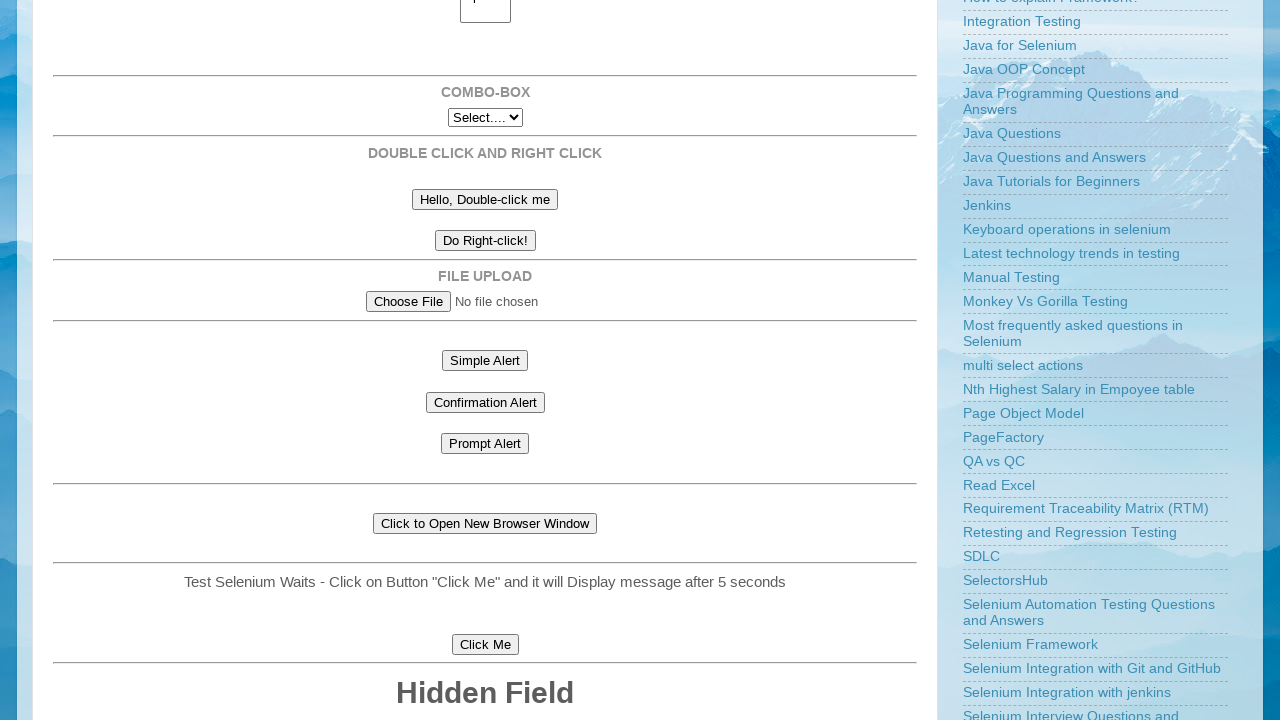

Clicked simple alert button to trigger alert at (485, 360) on #simpleAlert
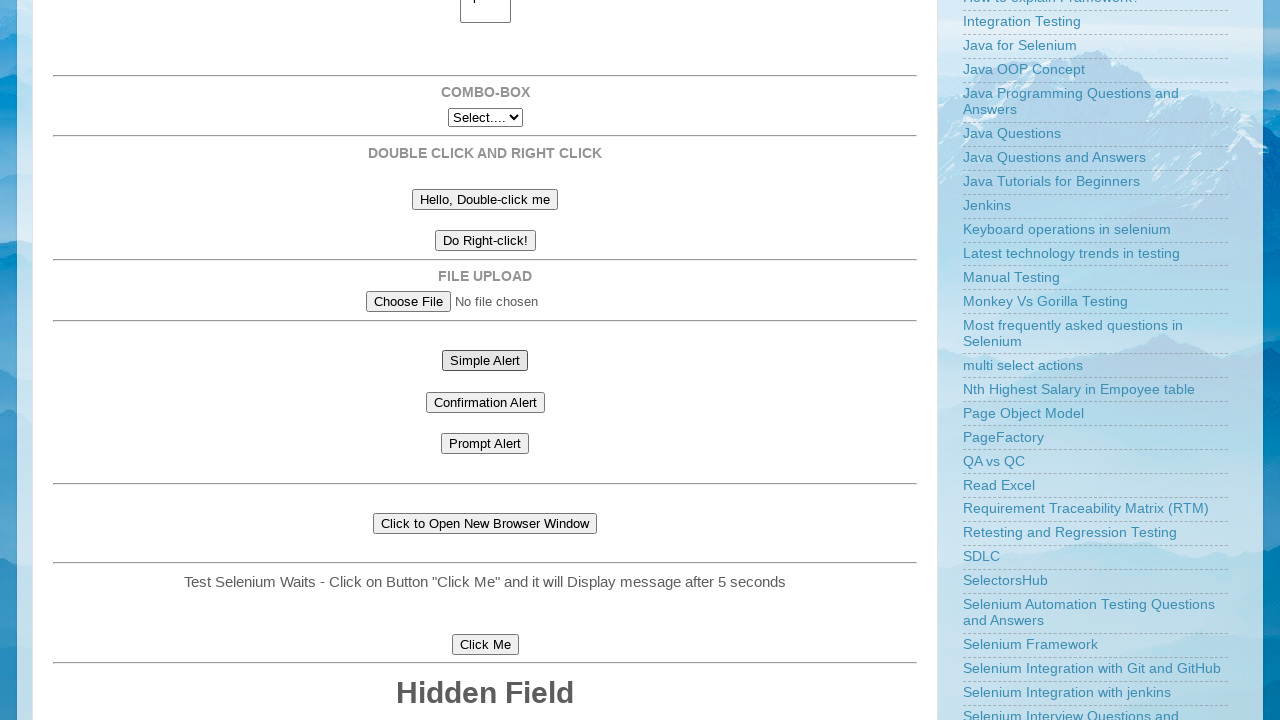

Set up dialog handler to accept alerts
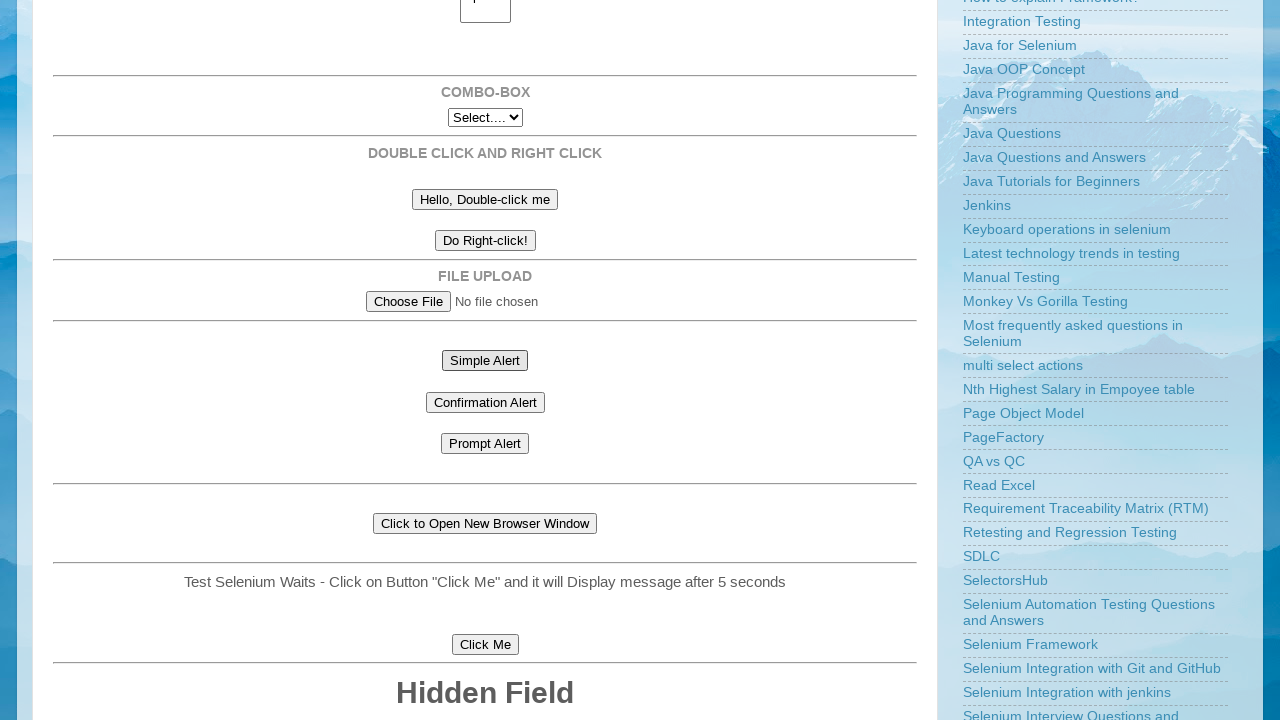

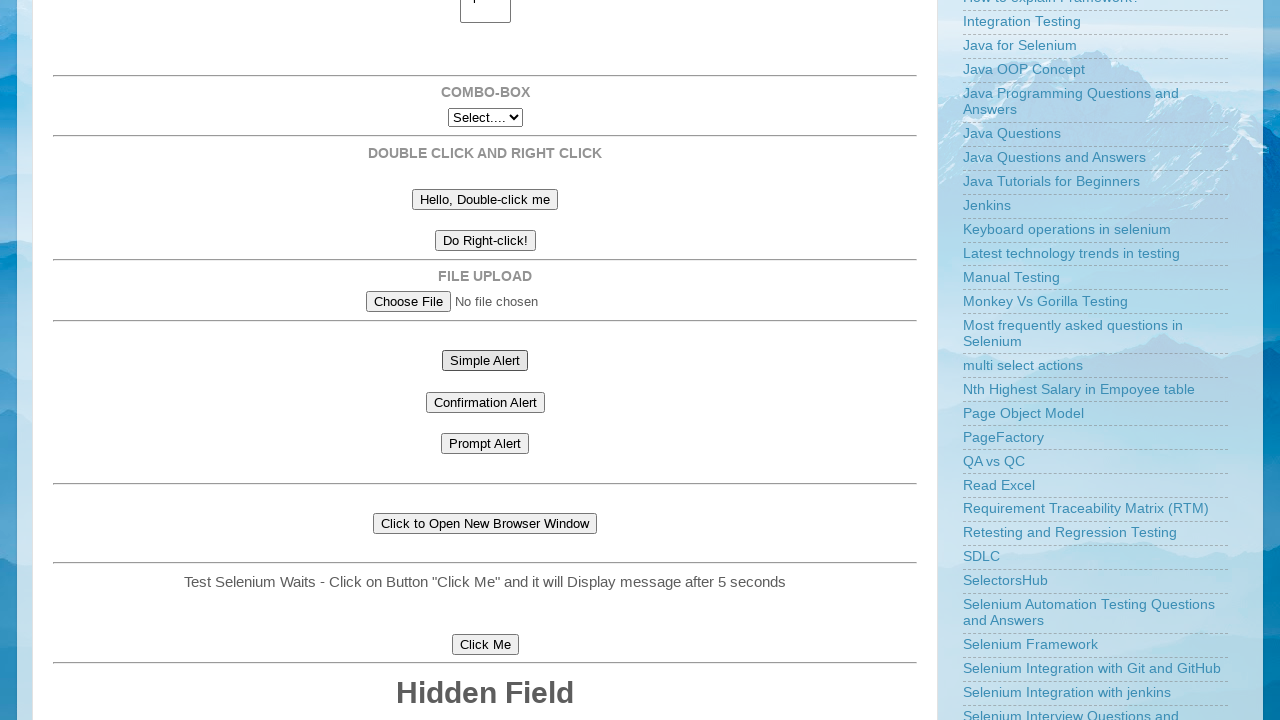